Tests jQuery UI datepicker by opening the calendar, navigating through months using the next button until reaching a target month and year (April 2027)

Starting URL: https://jqueryui.com/datepicker/

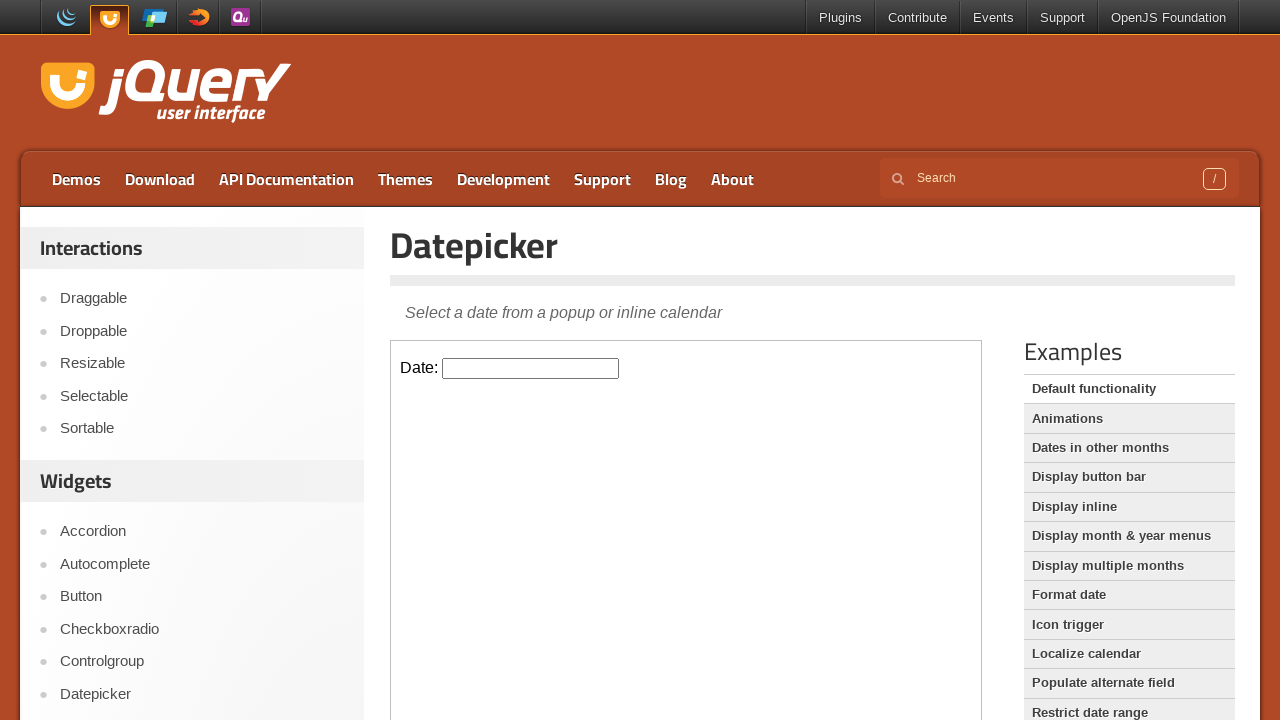

Located the demo-frame iframe containing the datepicker
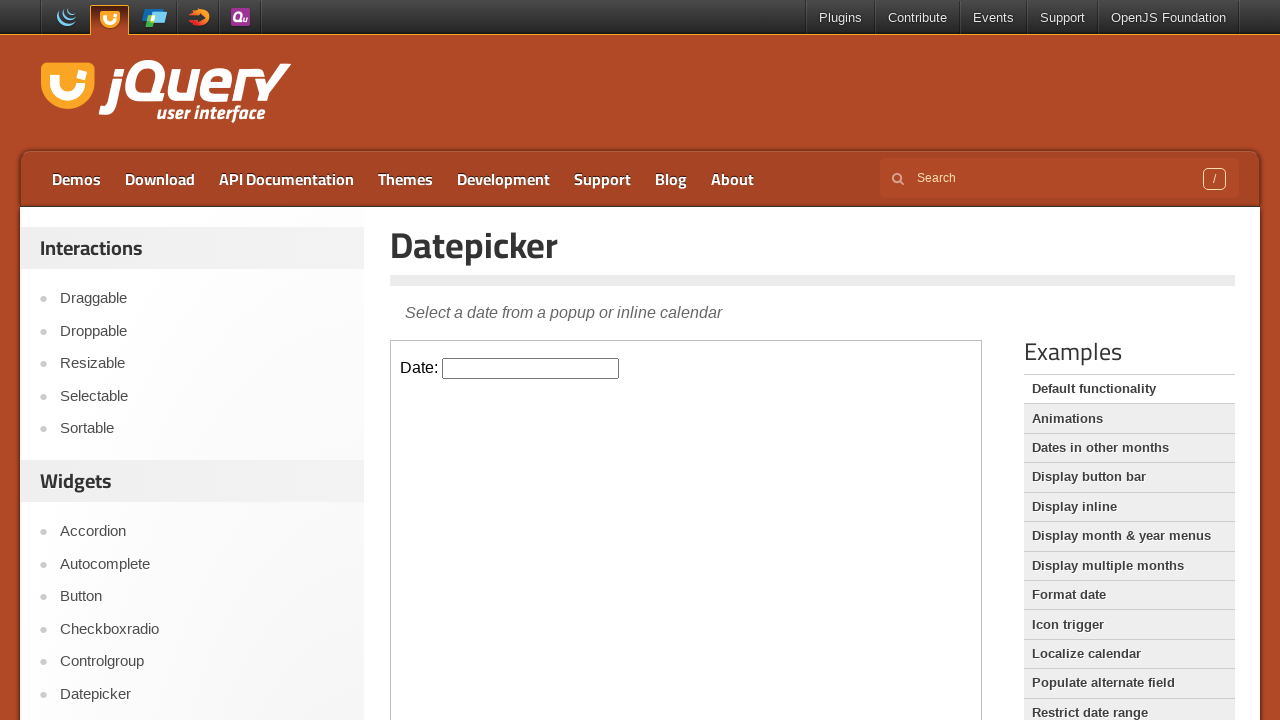

Clicked on datepicker input field to open the calendar at (531, 368) on .demo-frame >> internal:control=enter-frame >> input#datepicker
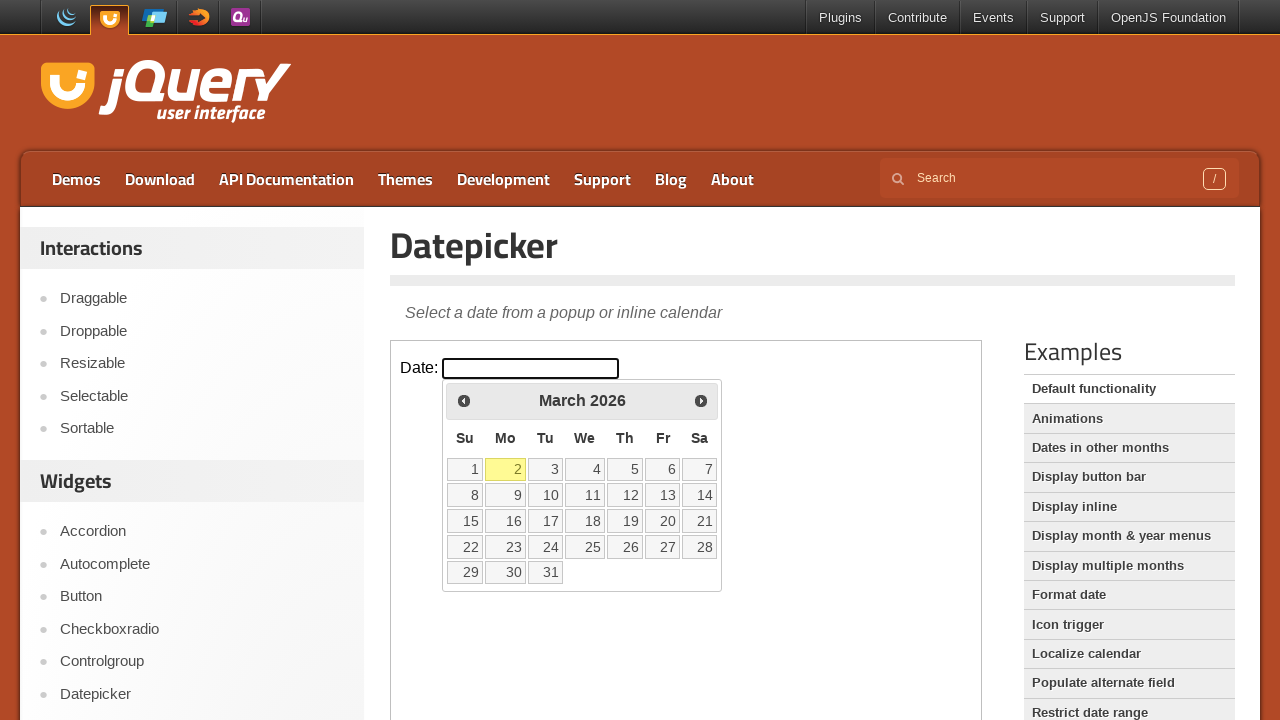

Clicked next month button. Currently viewing: March 2026 at (701, 400) on .demo-frame >> internal:control=enter-frame >> span.ui-icon-circle-triangle-e
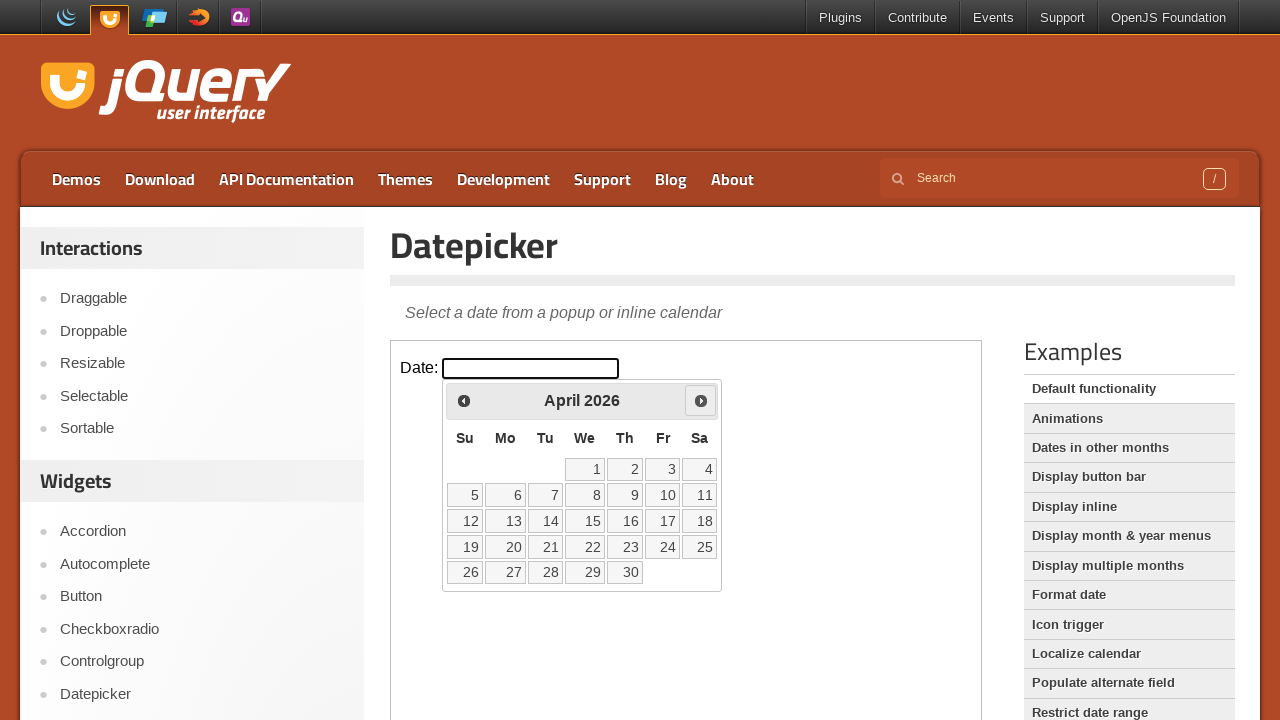

Waited for calendar to update
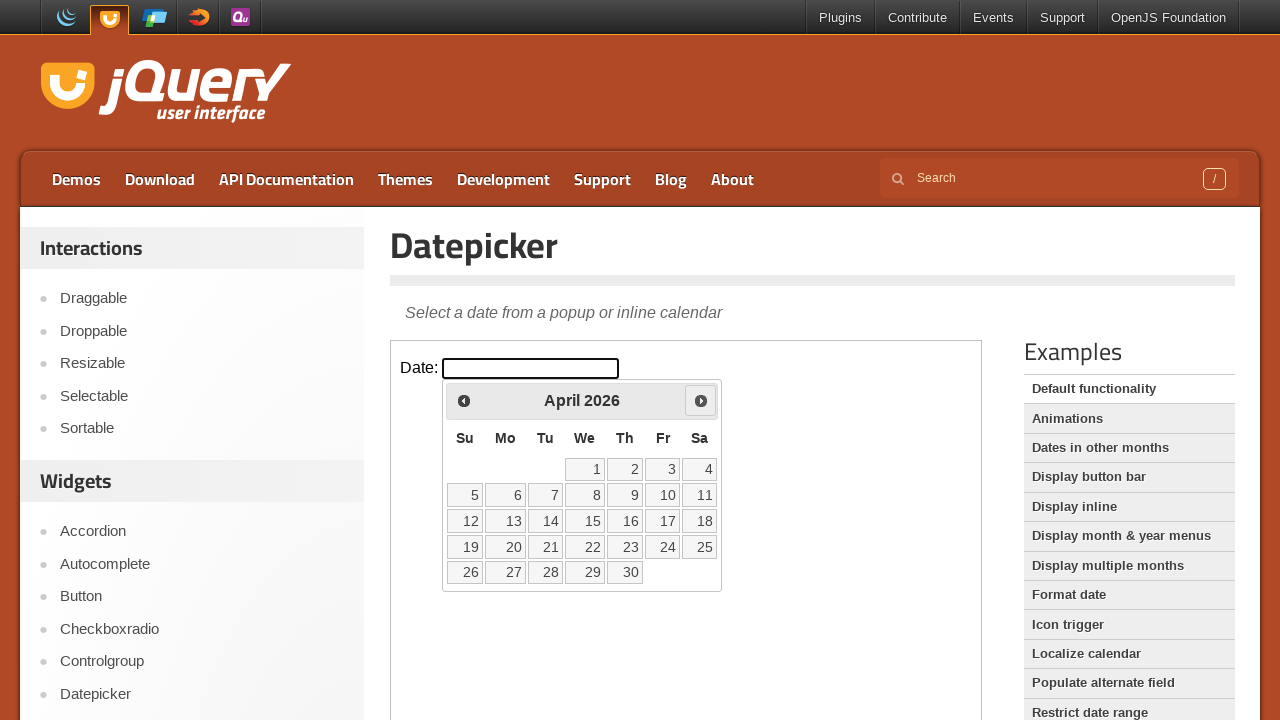

Clicked next month button. Currently viewing: April 2026 at (701, 400) on .demo-frame >> internal:control=enter-frame >> span.ui-icon-circle-triangle-e
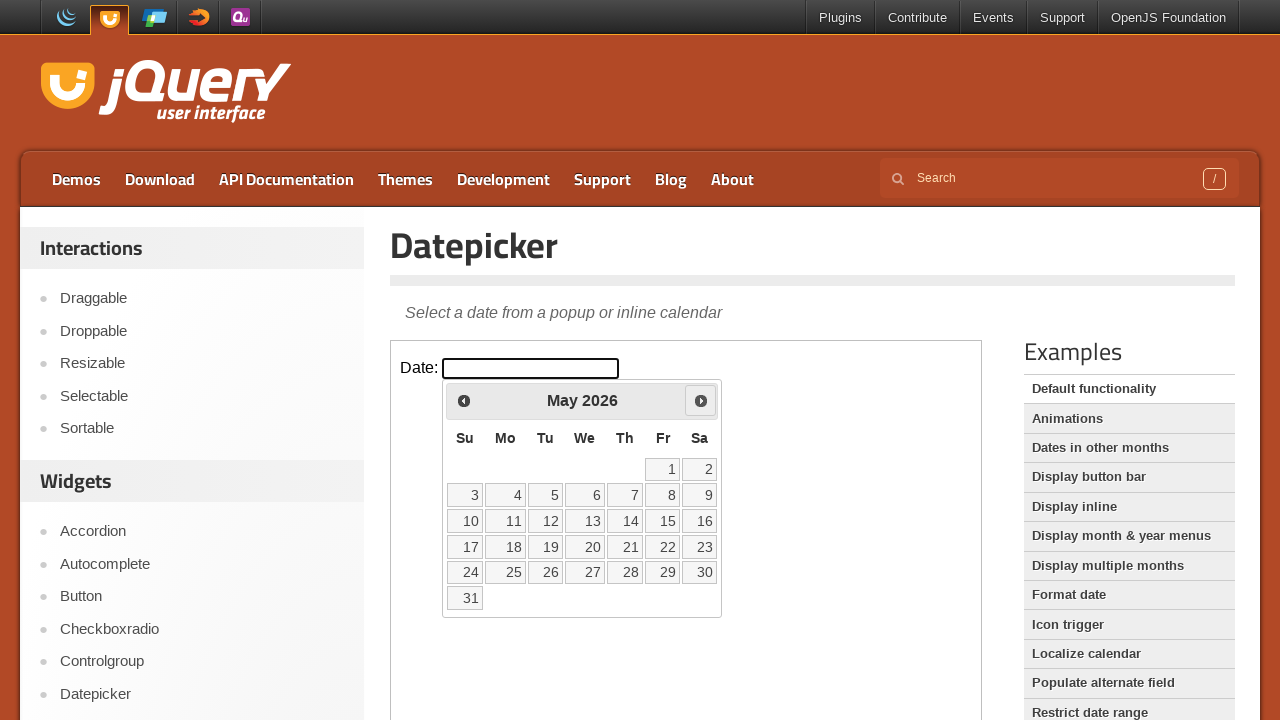

Waited for calendar to update
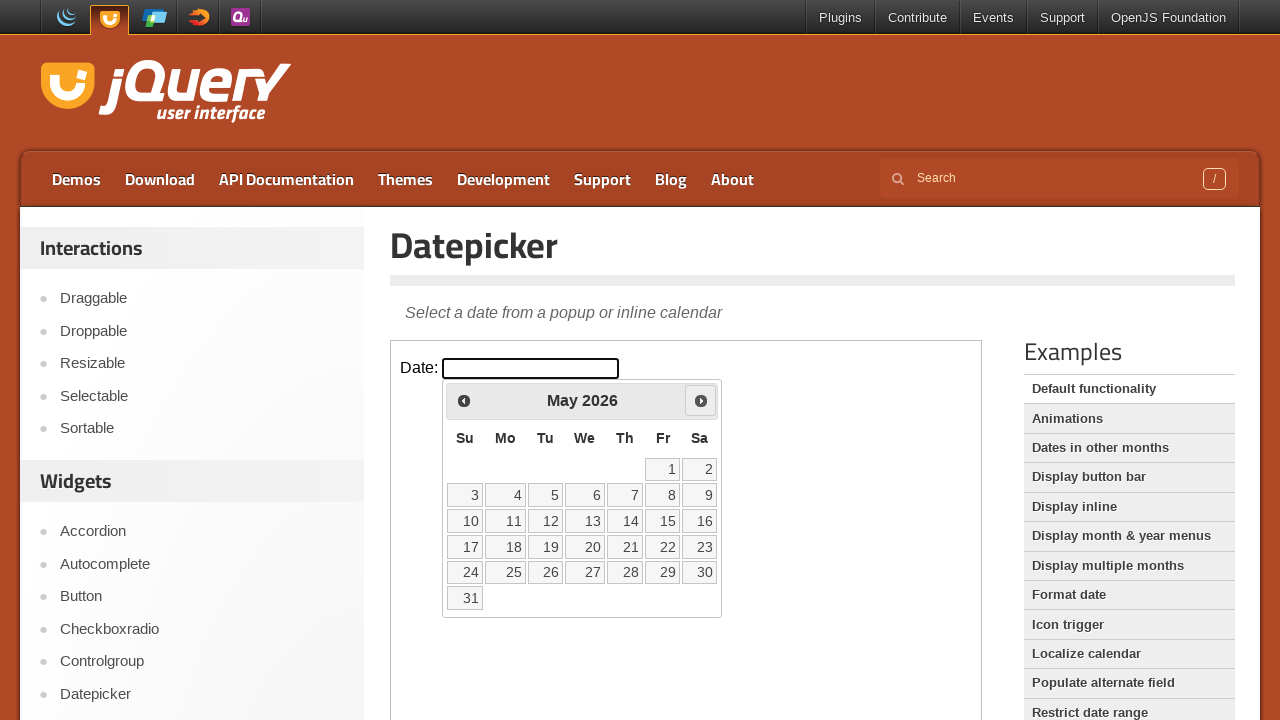

Clicked next month button. Currently viewing: May 2026 at (701, 400) on .demo-frame >> internal:control=enter-frame >> span.ui-icon-circle-triangle-e
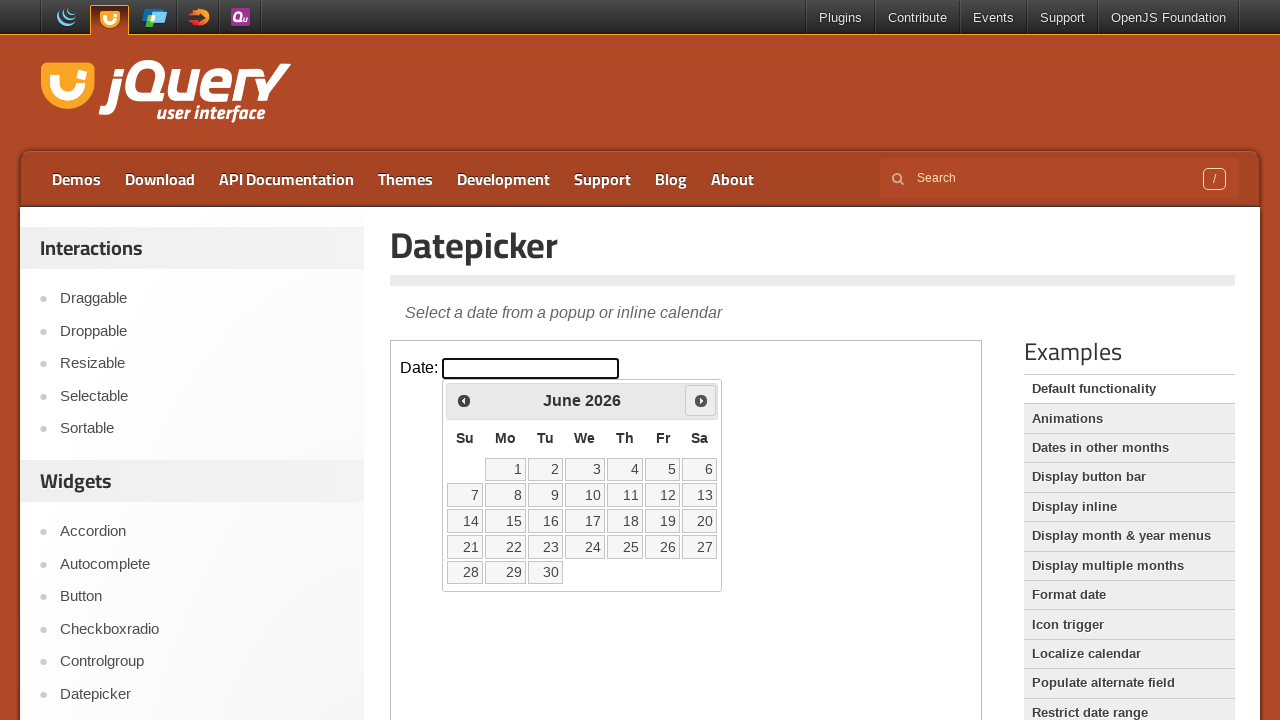

Waited for calendar to update
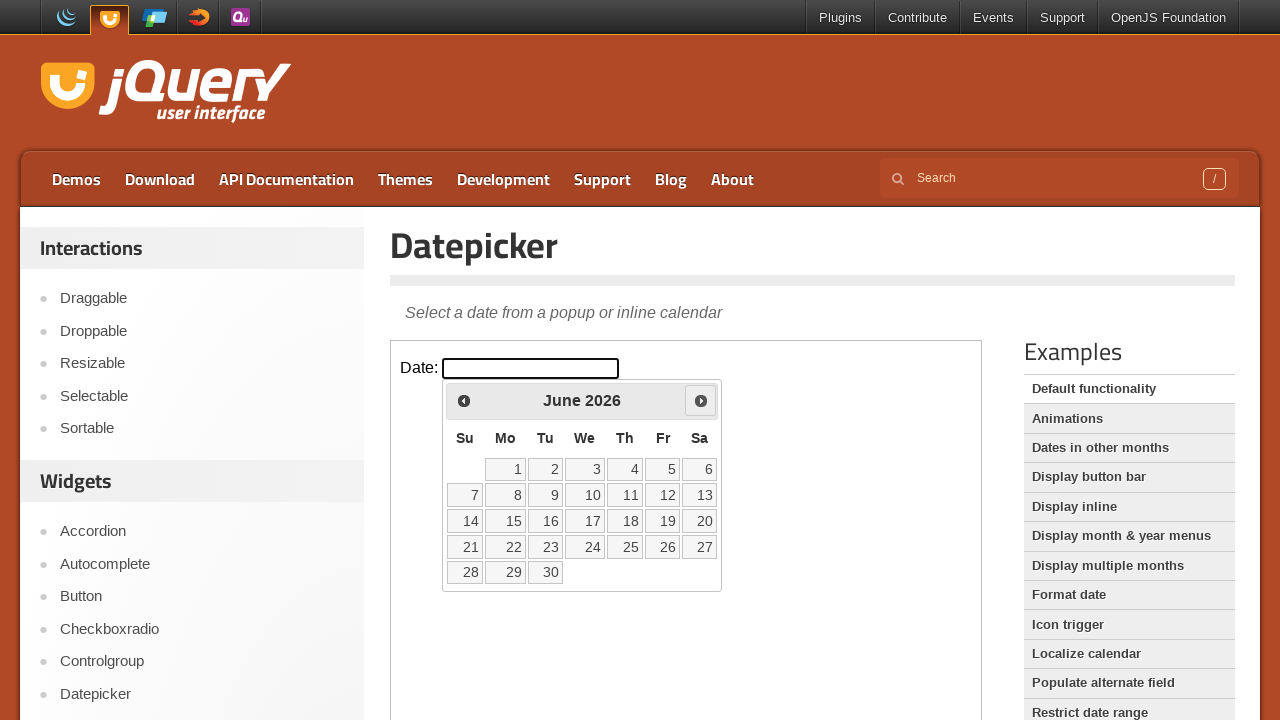

Clicked next month button. Currently viewing: June 2026 at (701, 400) on .demo-frame >> internal:control=enter-frame >> span.ui-icon-circle-triangle-e
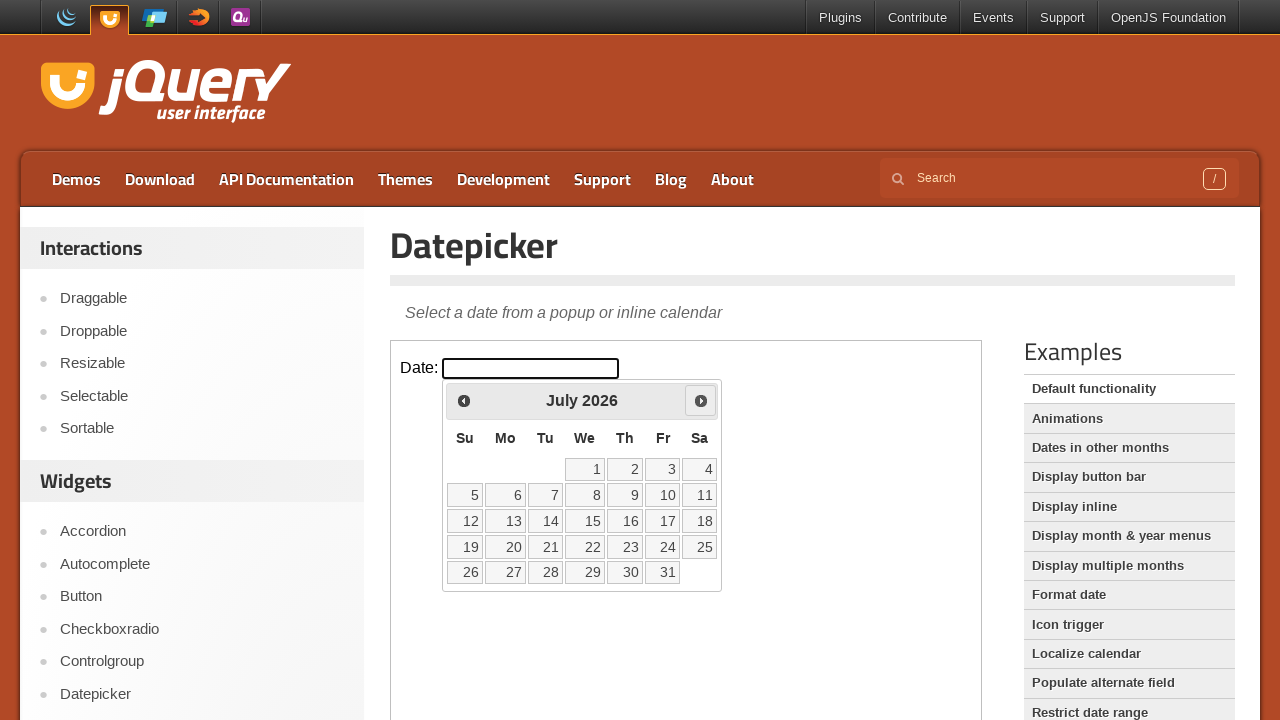

Waited for calendar to update
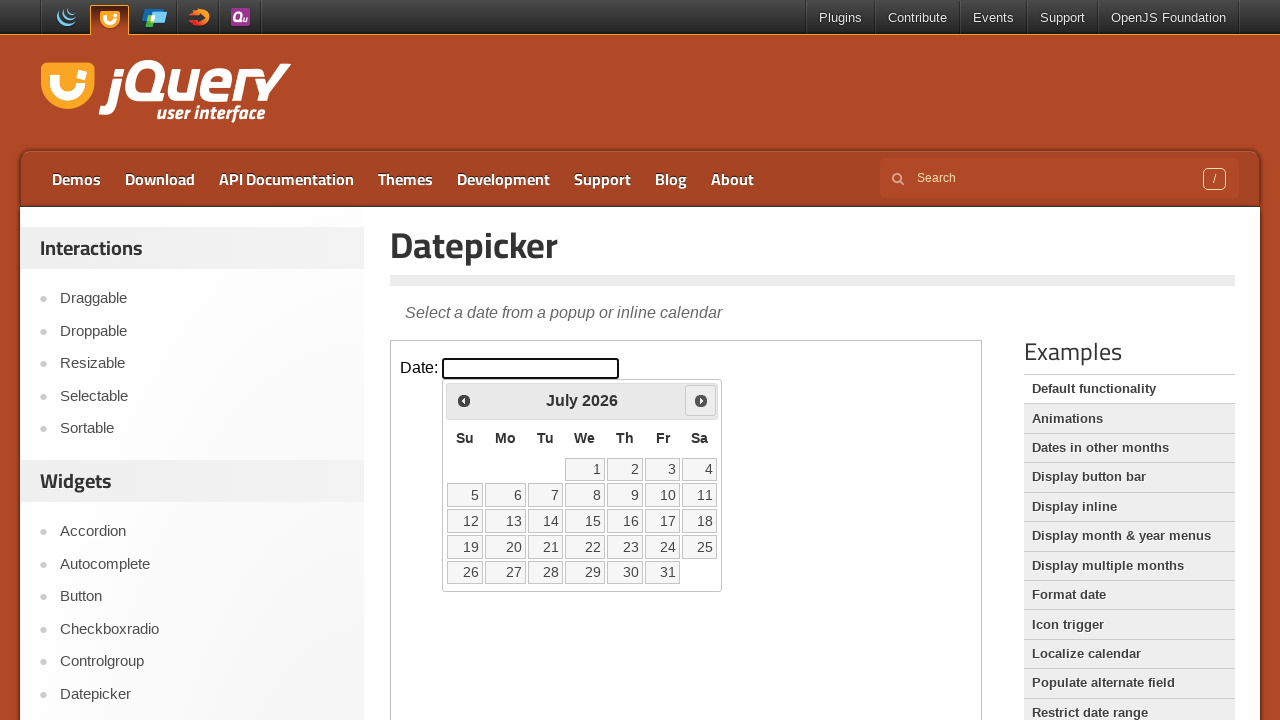

Clicked next month button. Currently viewing: July 2026 at (701, 400) on .demo-frame >> internal:control=enter-frame >> span.ui-icon-circle-triangle-e
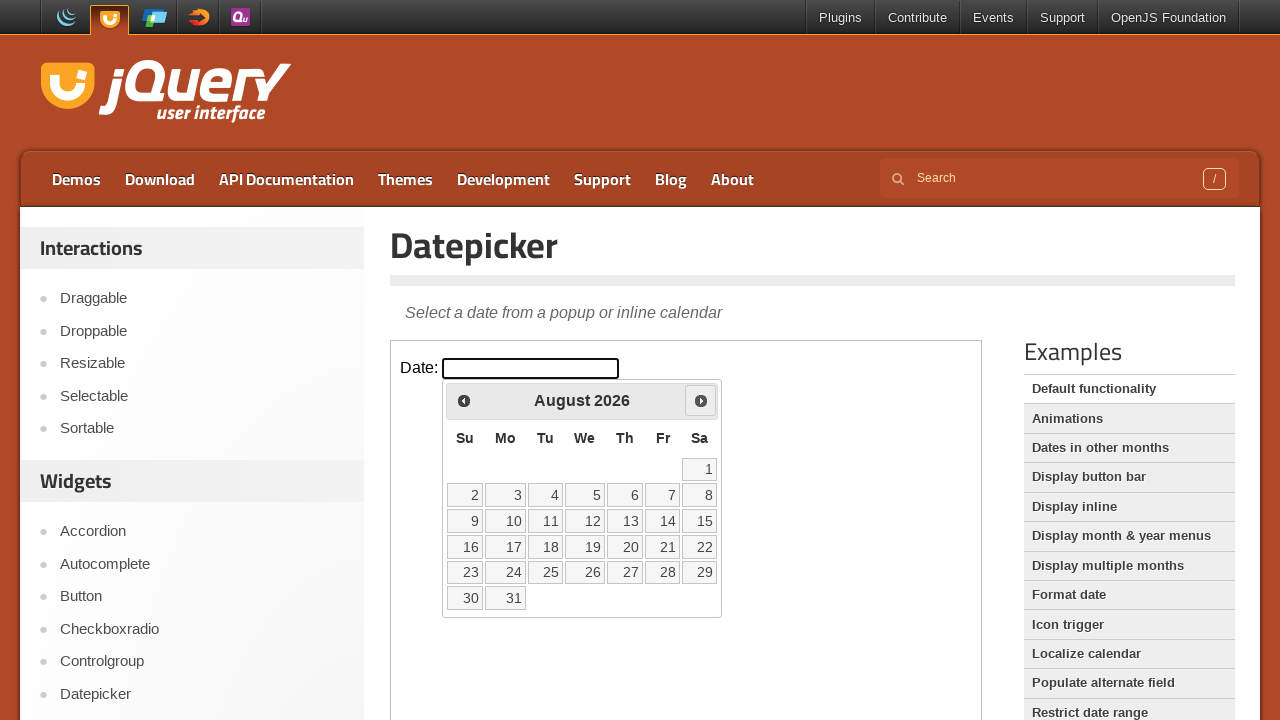

Waited for calendar to update
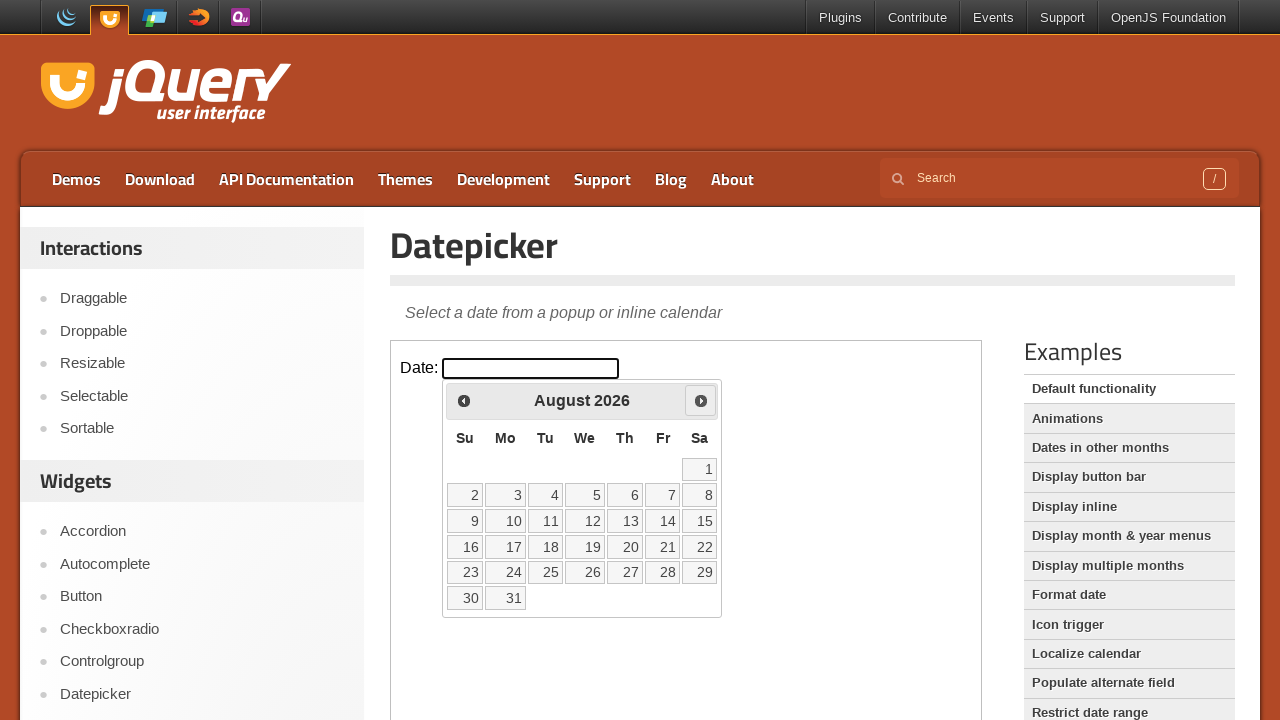

Clicked next month button. Currently viewing: August 2026 at (701, 400) on .demo-frame >> internal:control=enter-frame >> span.ui-icon-circle-triangle-e
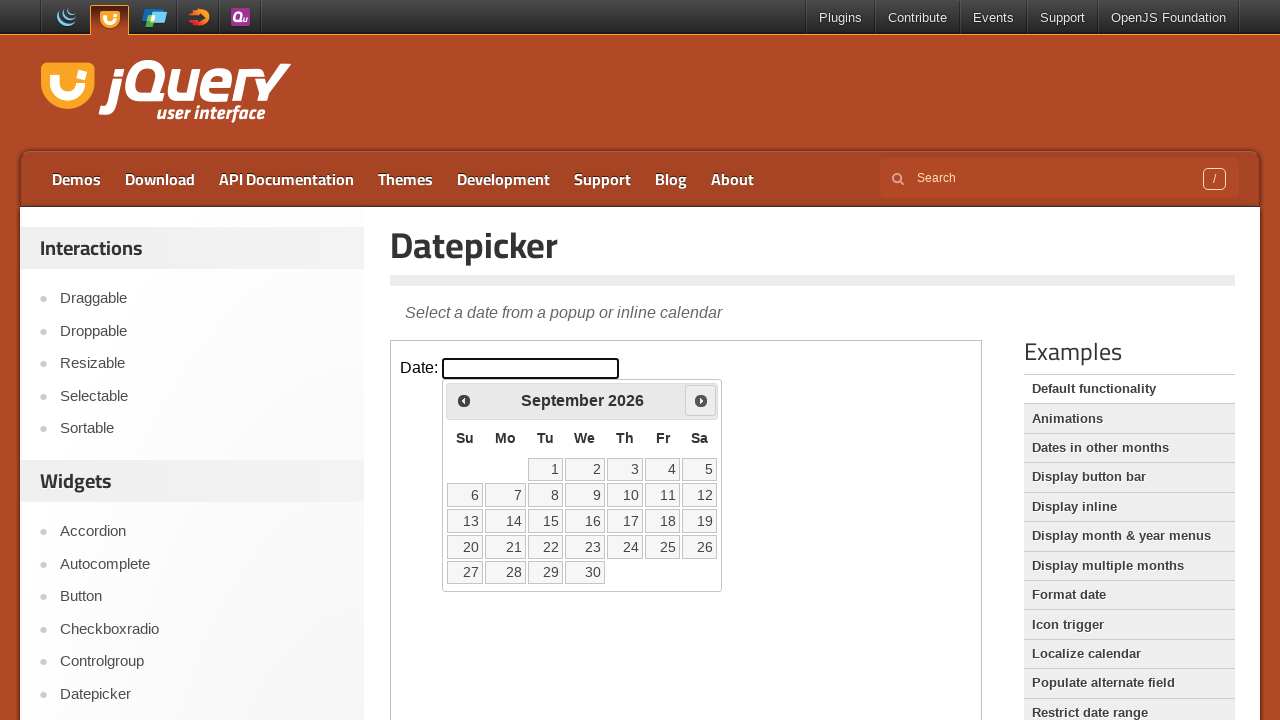

Waited for calendar to update
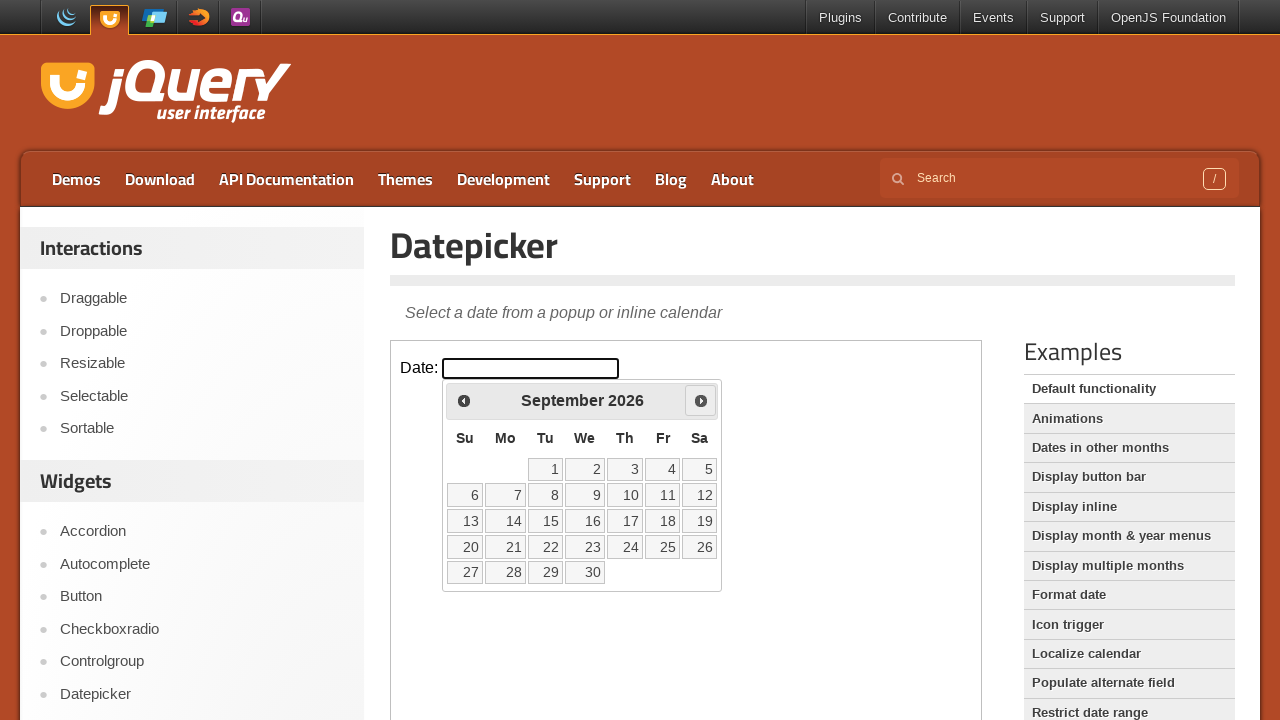

Clicked next month button. Currently viewing: September 2026 at (701, 400) on .demo-frame >> internal:control=enter-frame >> span.ui-icon-circle-triangle-e
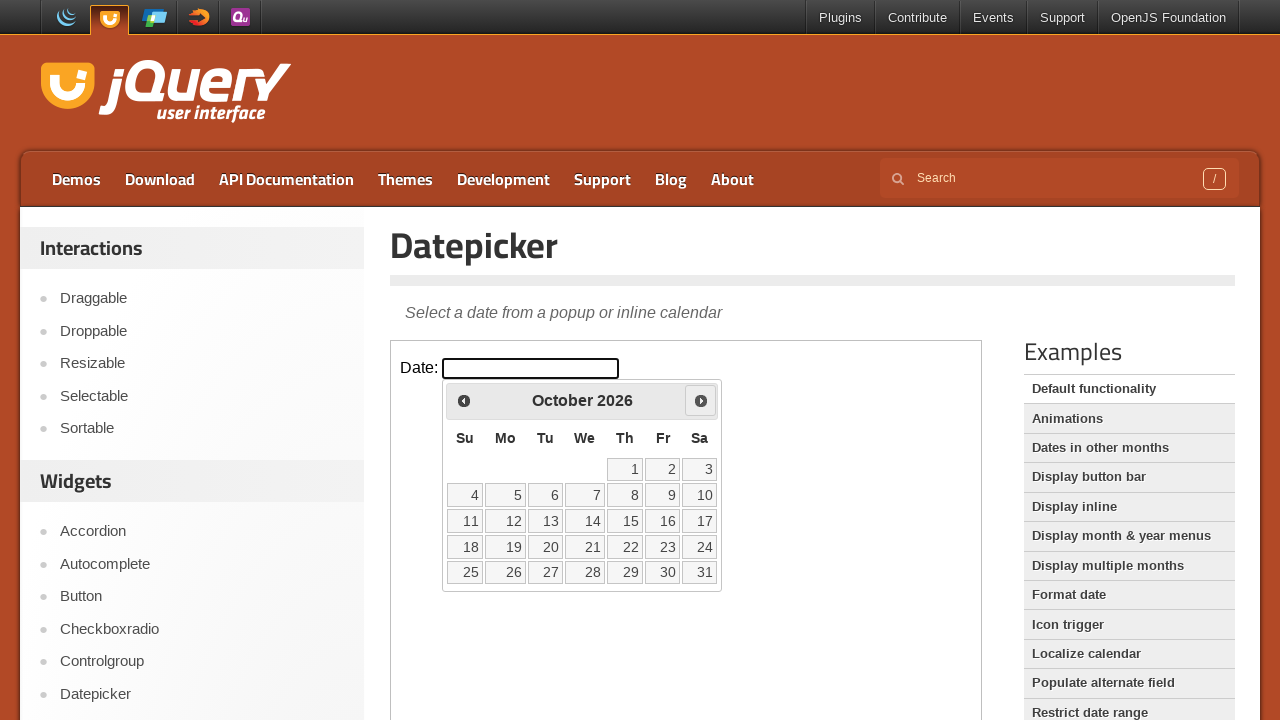

Waited for calendar to update
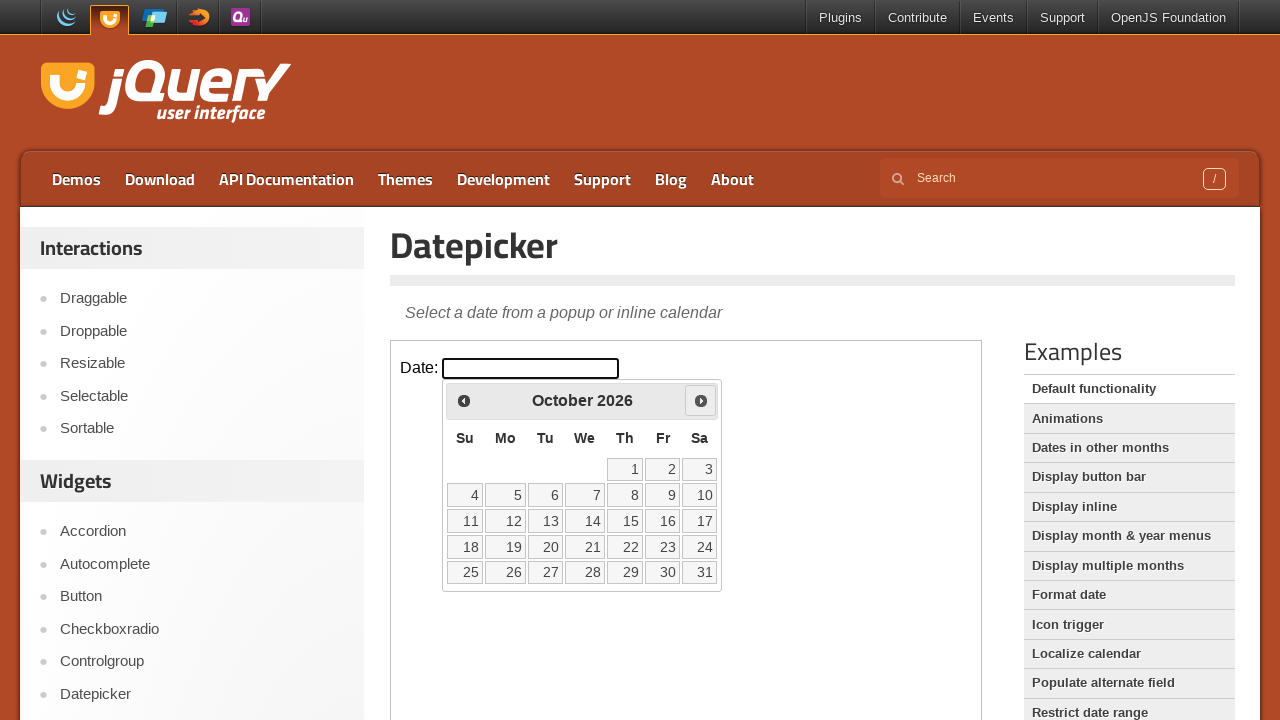

Clicked next month button. Currently viewing: October 2026 at (701, 400) on .demo-frame >> internal:control=enter-frame >> span.ui-icon-circle-triangle-e
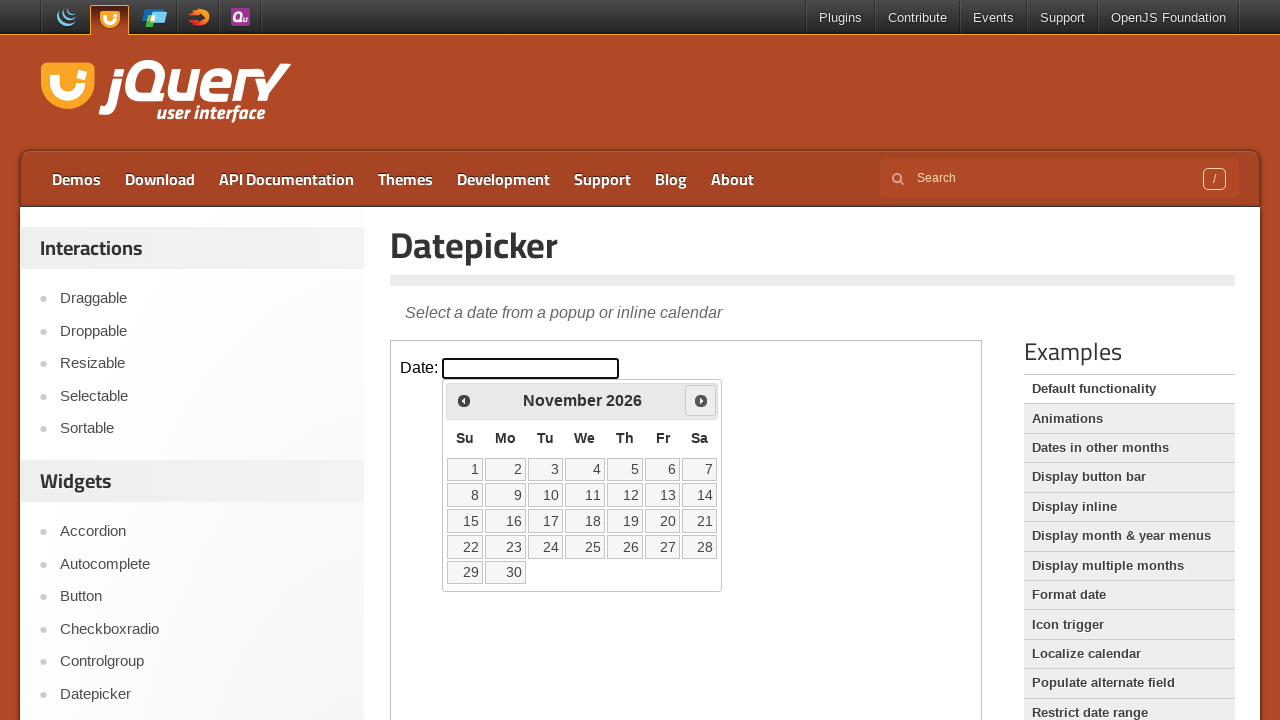

Waited for calendar to update
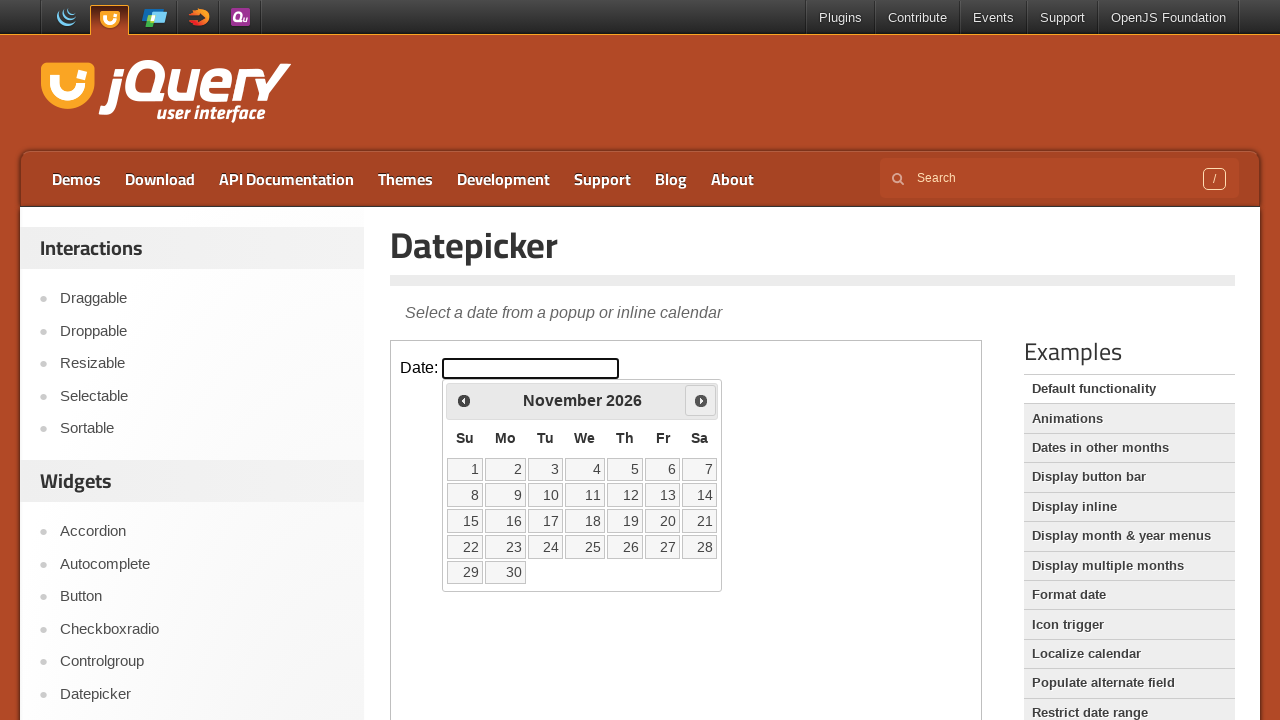

Clicked next month button. Currently viewing: November 2026 at (701, 400) on .demo-frame >> internal:control=enter-frame >> span.ui-icon-circle-triangle-e
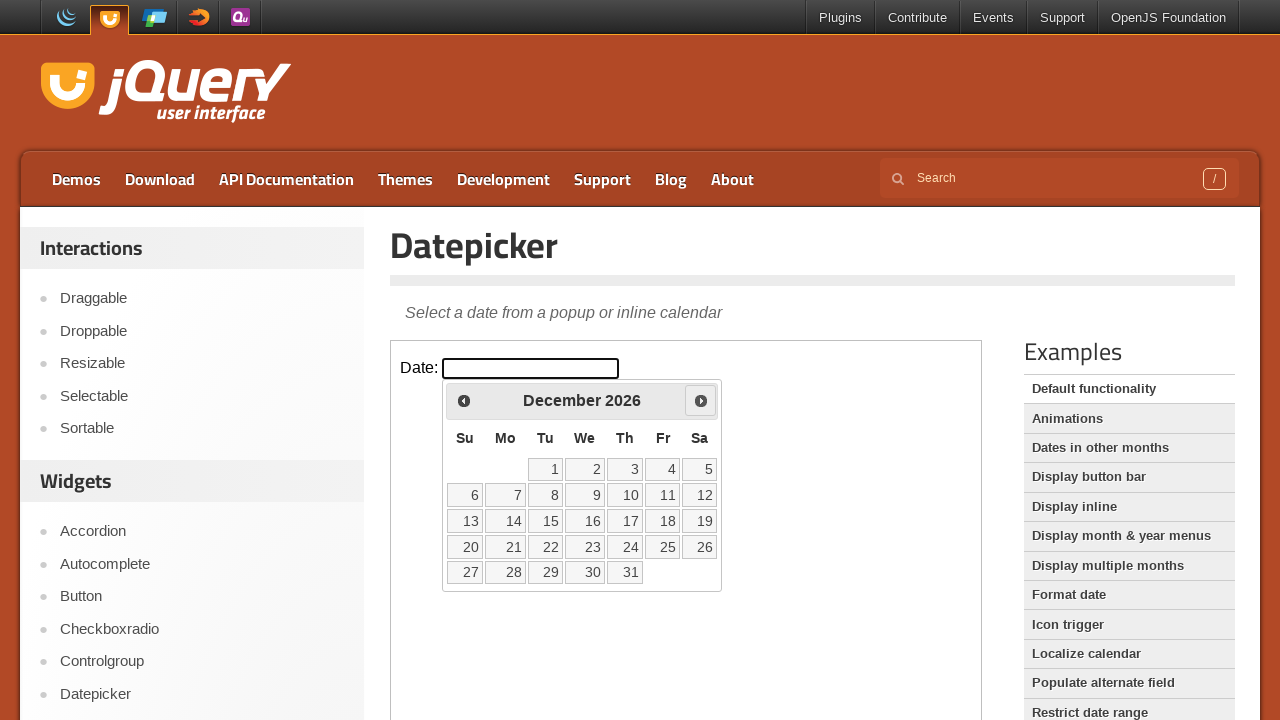

Waited for calendar to update
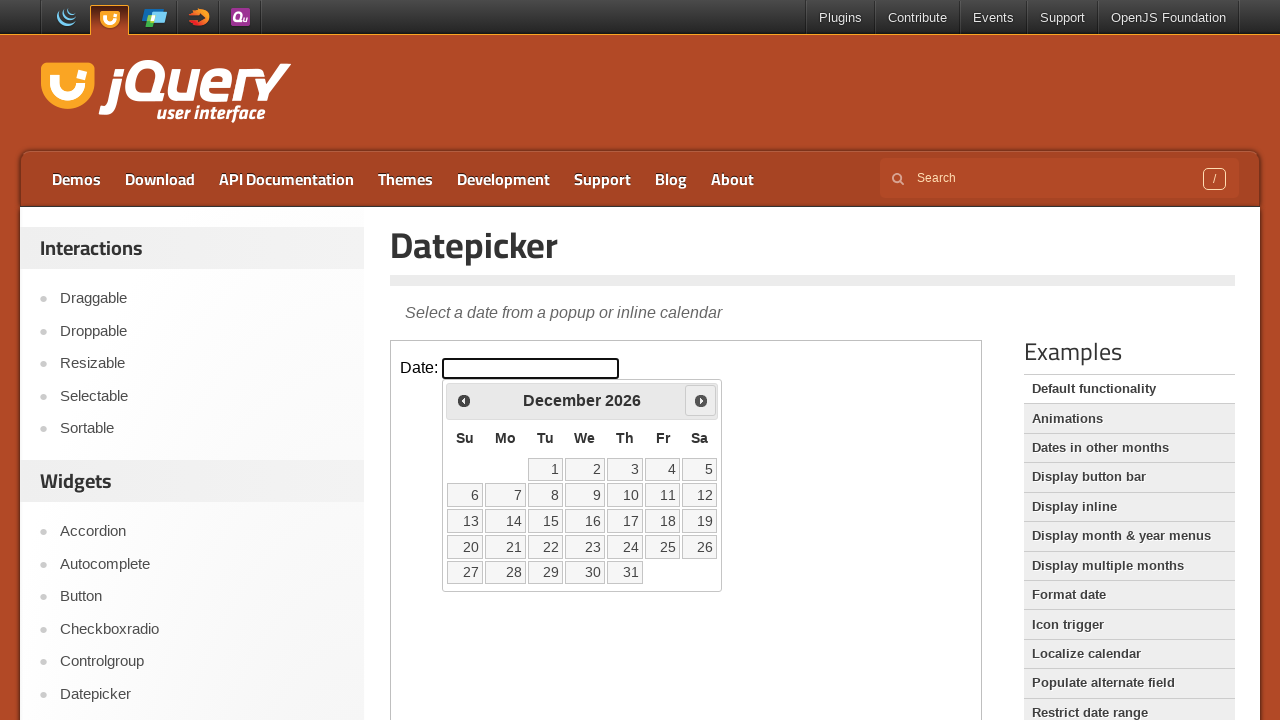

Clicked next month button. Currently viewing: December 2026 at (701, 400) on .demo-frame >> internal:control=enter-frame >> span.ui-icon-circle-triangle-e
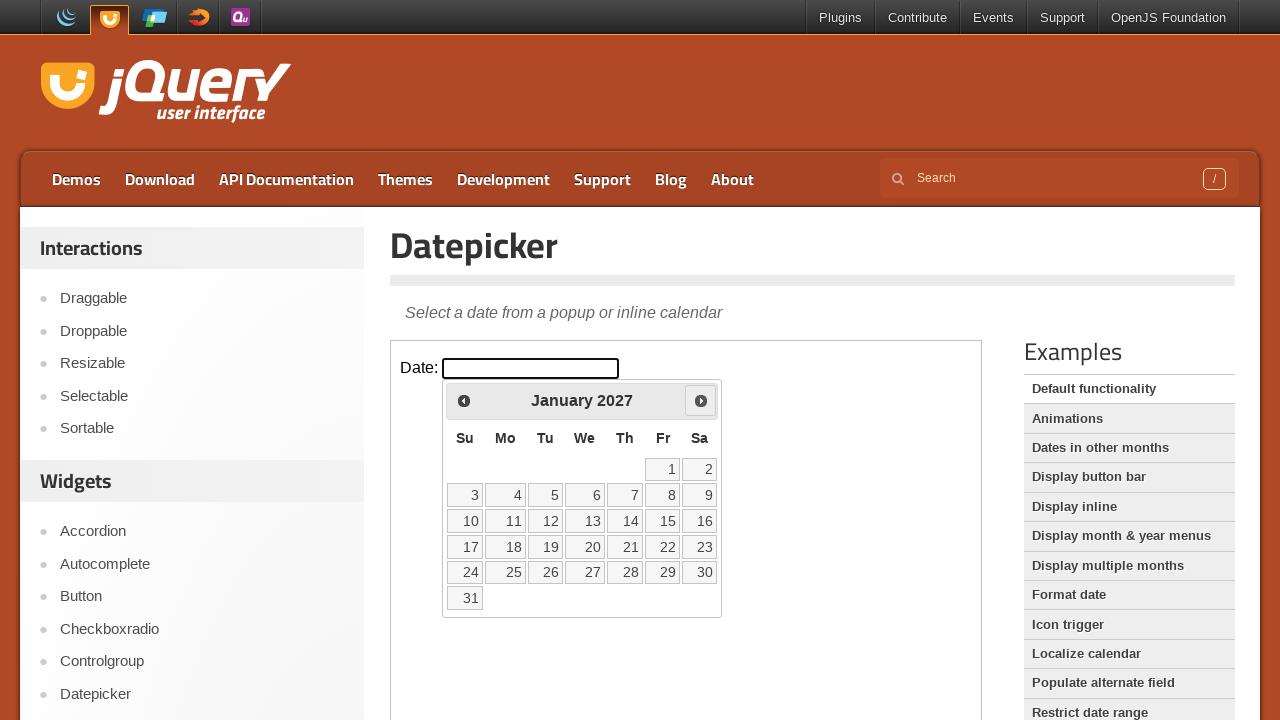

Waited for calendar to update
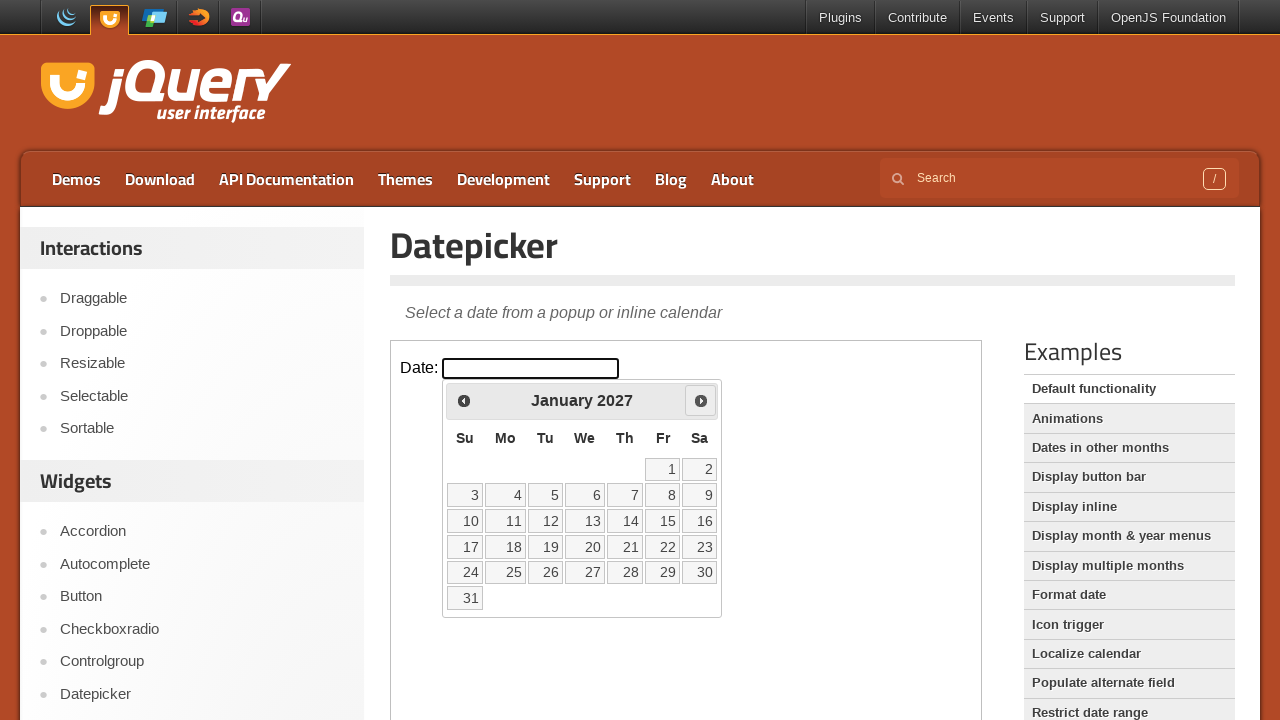

Clicked next month button. Currently viewing: January 2027 at (701, 400) on .demo-frame >> internal:control=enter-frame >> span.ui-icon-circle-triangle-e
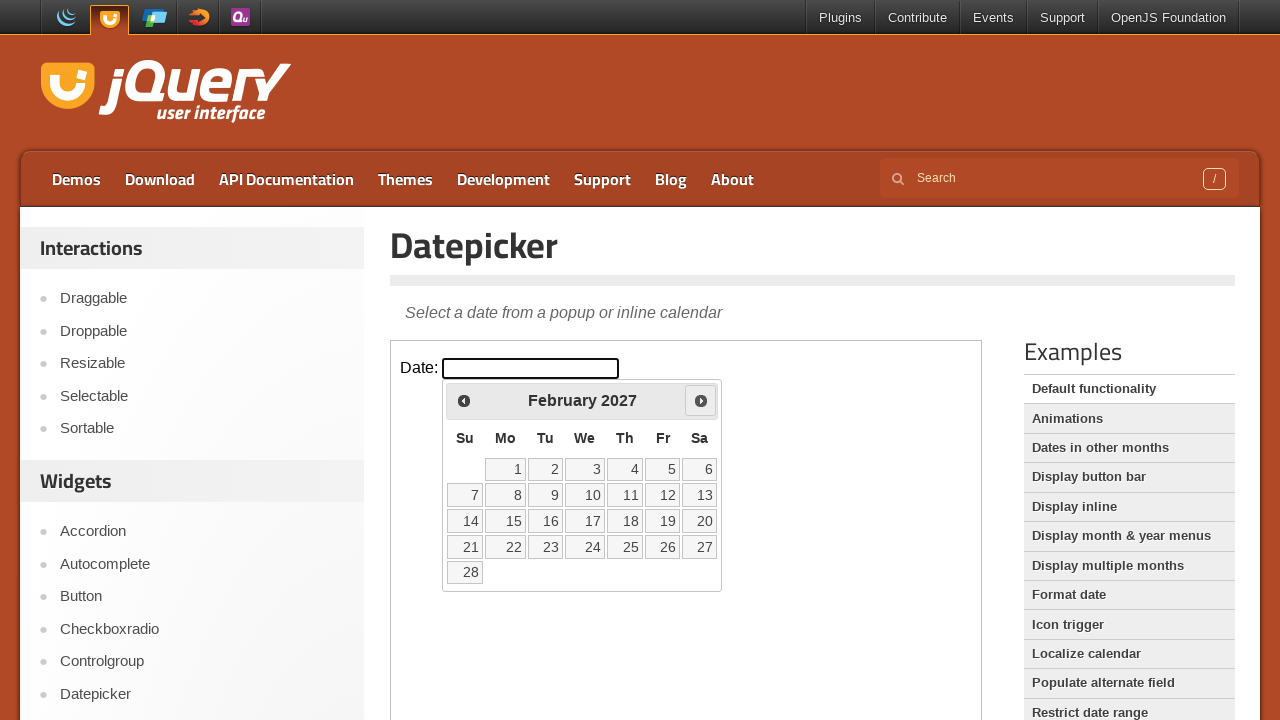

Waited for calendar to update
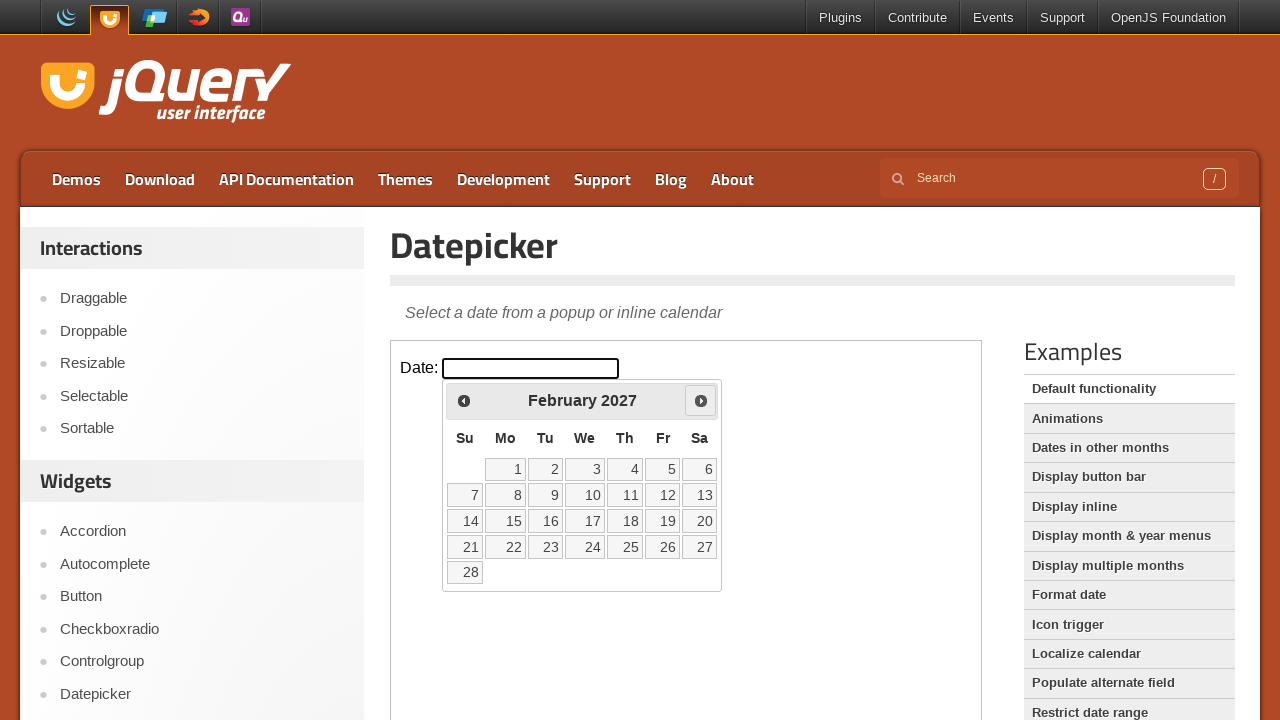

Clicked next month button. Currently viewing: February 2027 at (701, 400) on .demo-frame >> internal:control=enter-frame >> span.ui-icon-circle-triangle-e
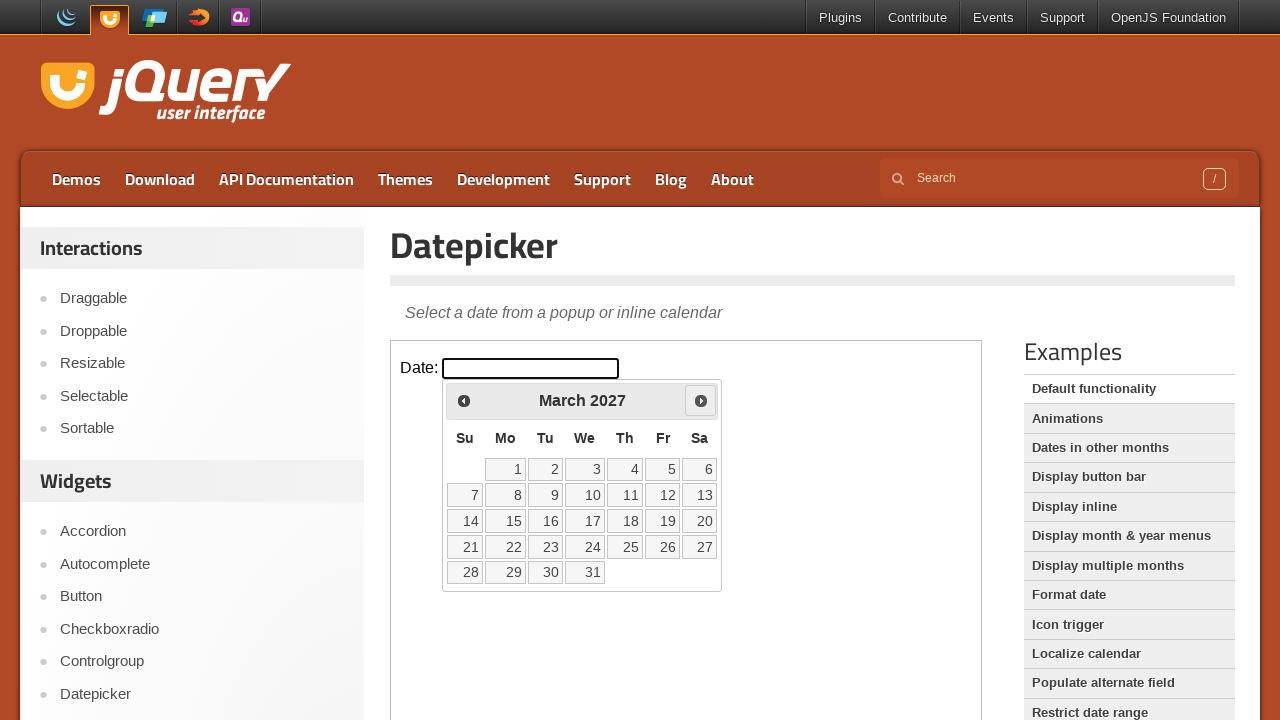

Waited for calendar to update
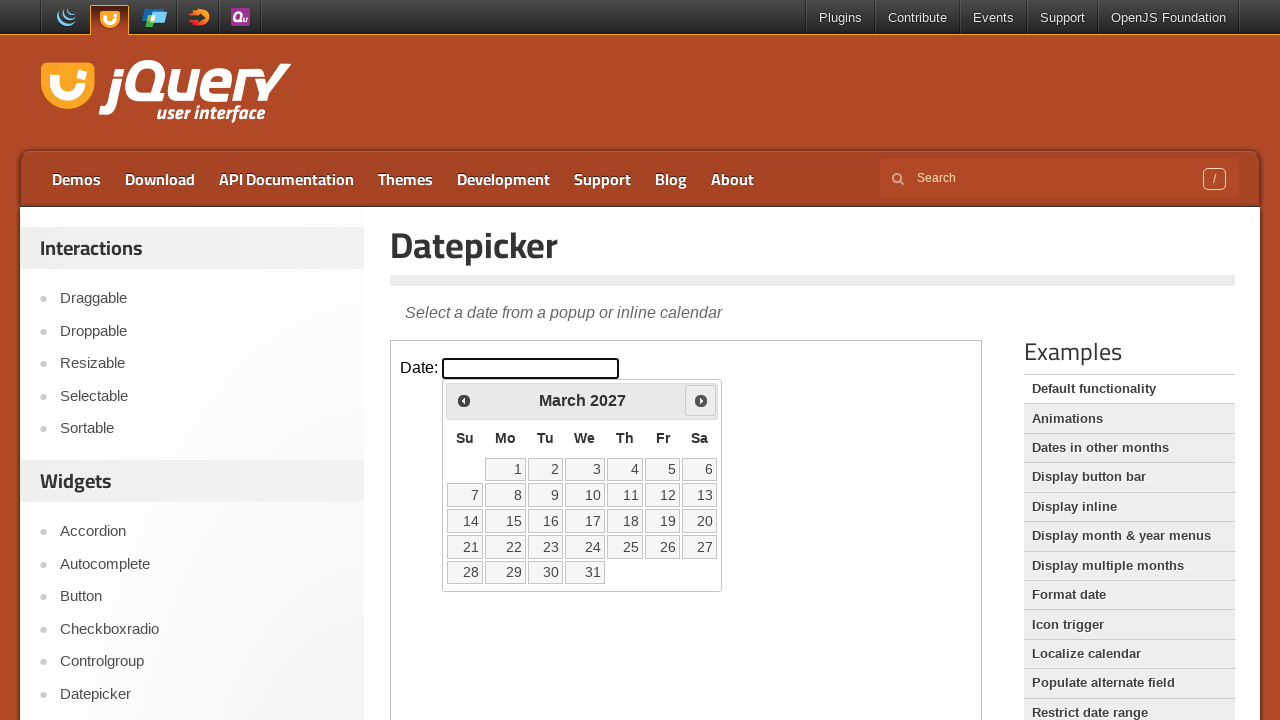

Clicked next month button. Currently viewing: March 2027 at (701, 400) on .demo-frame >> internal:control=enter-frame >> span.ui-icon-circle-triangle-e
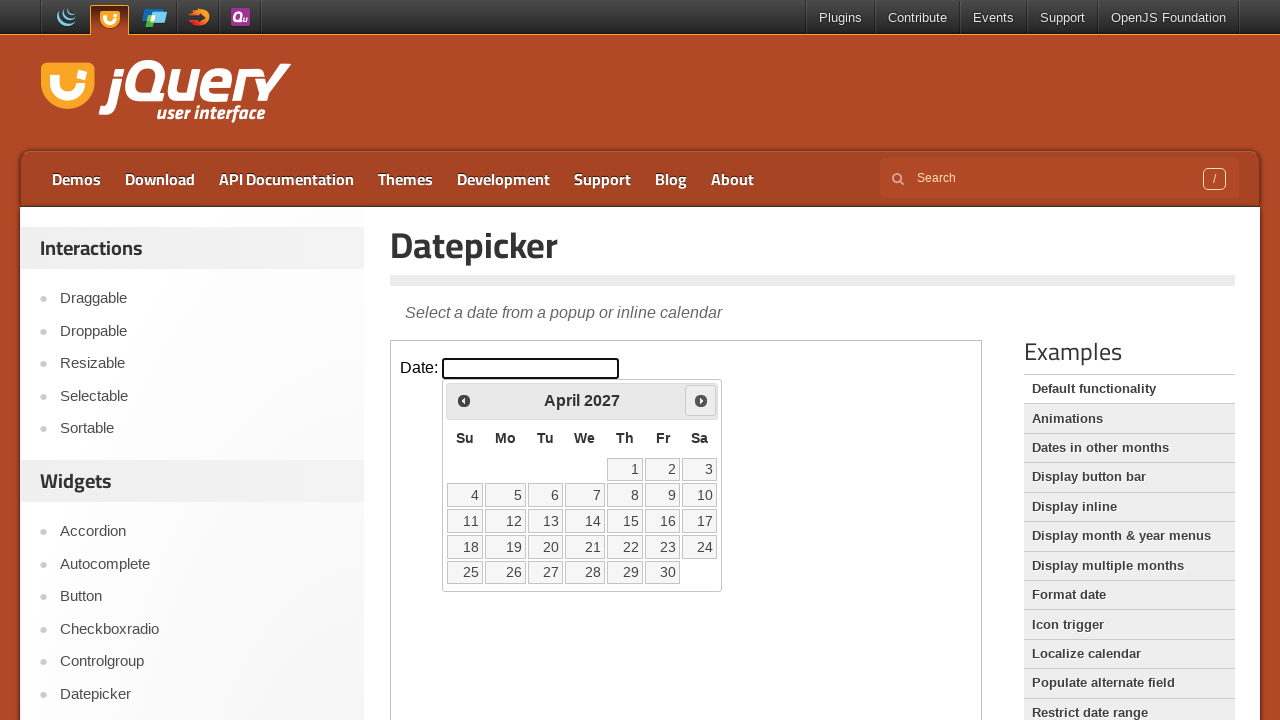

Waited for calendar to update
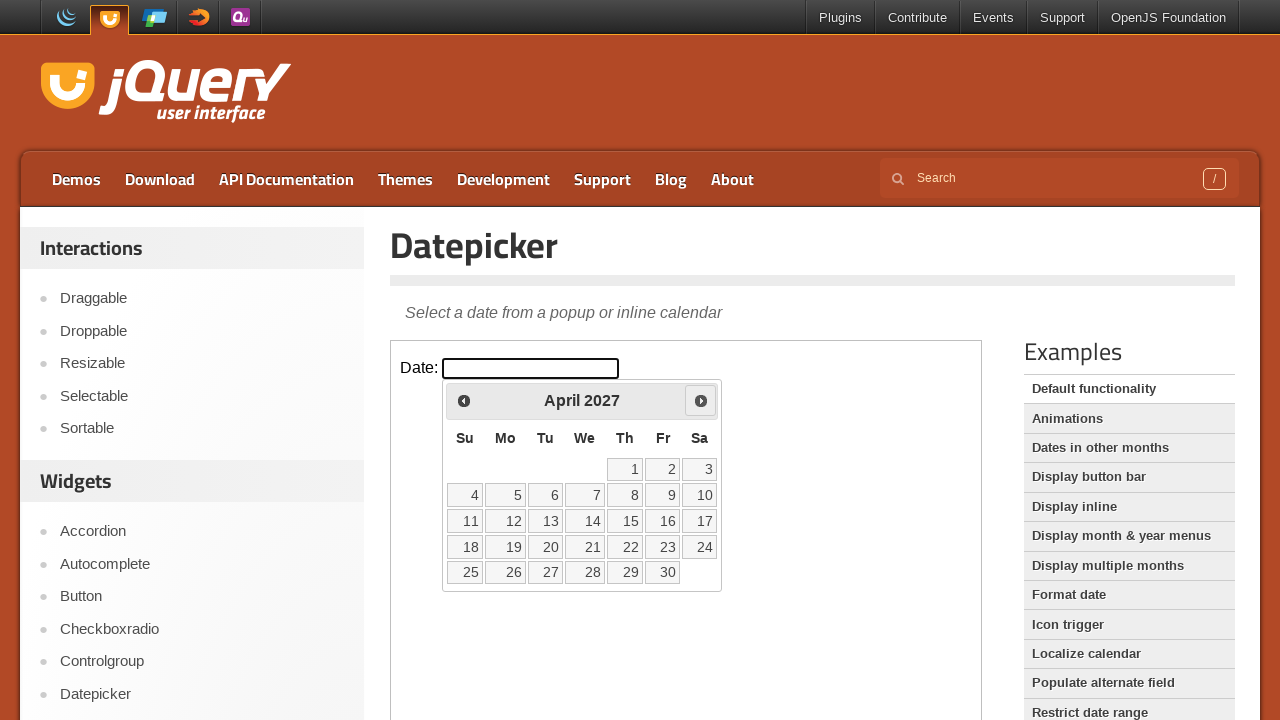

Reached target date: April 2027
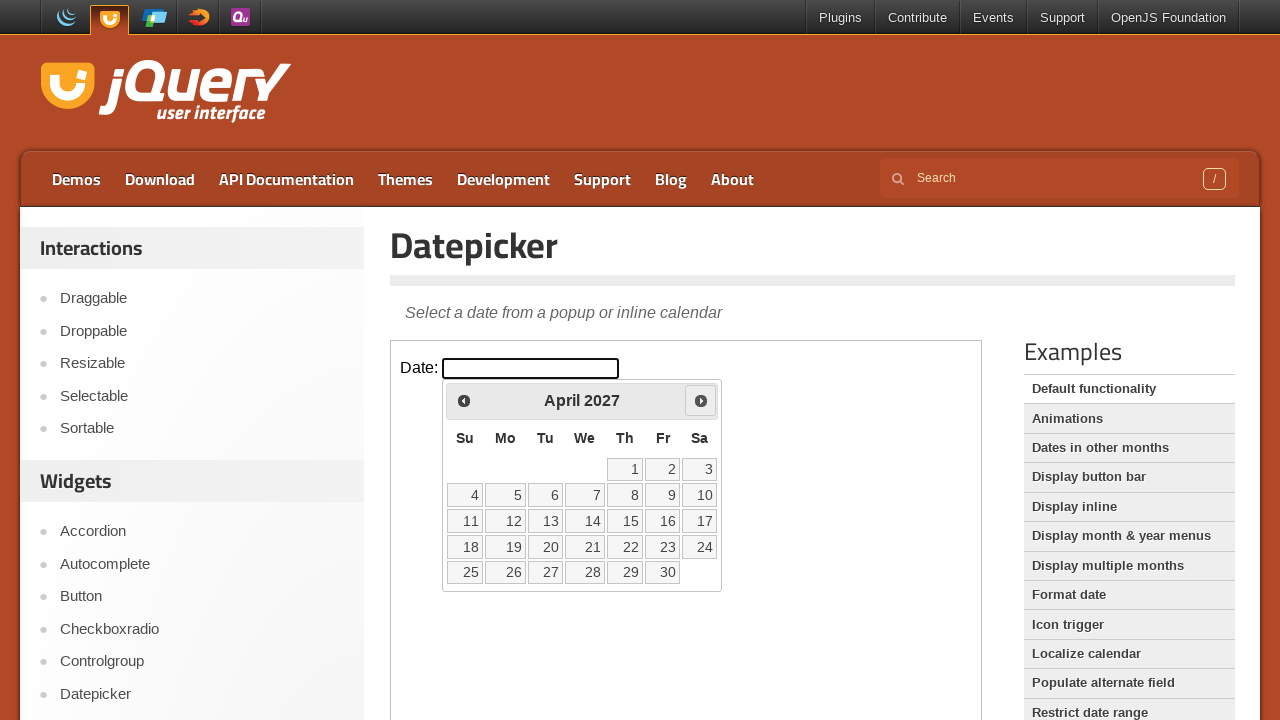

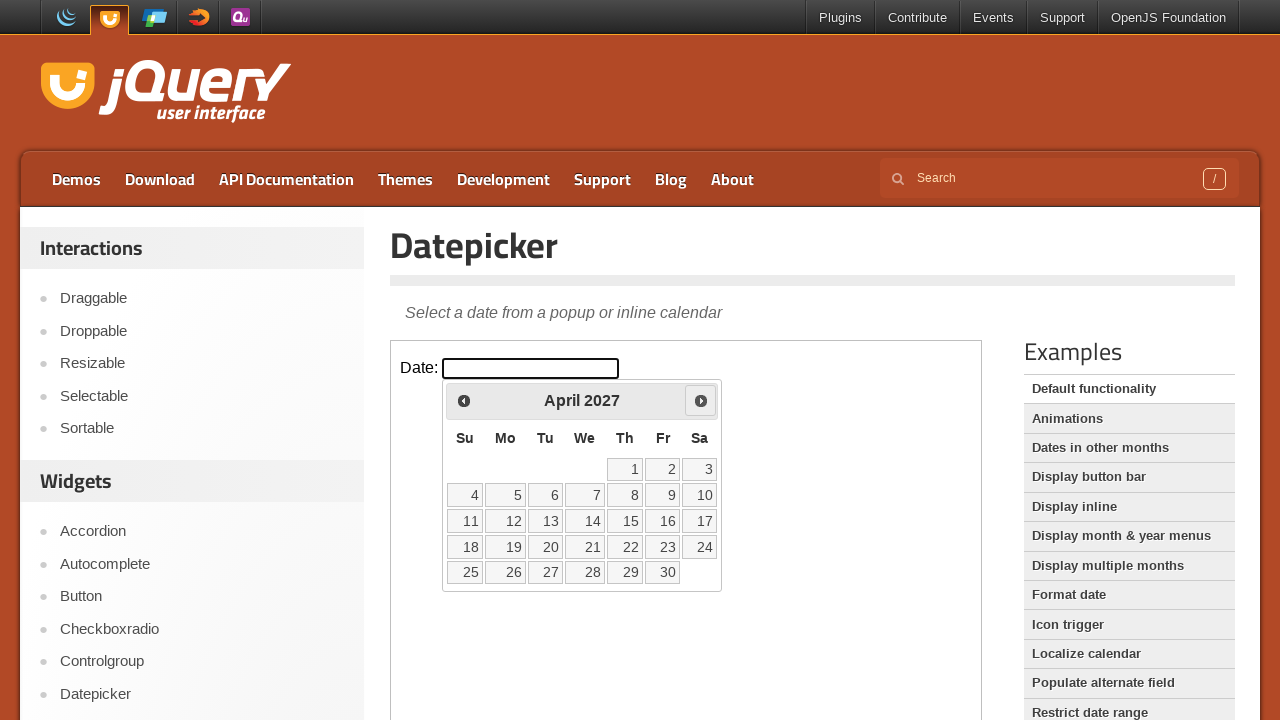